Tests drag and drop functionality by swapping two columns and verifying the text content changes positions

Starting URL: https://the-internet.herokuapp.com/drag_and_drop

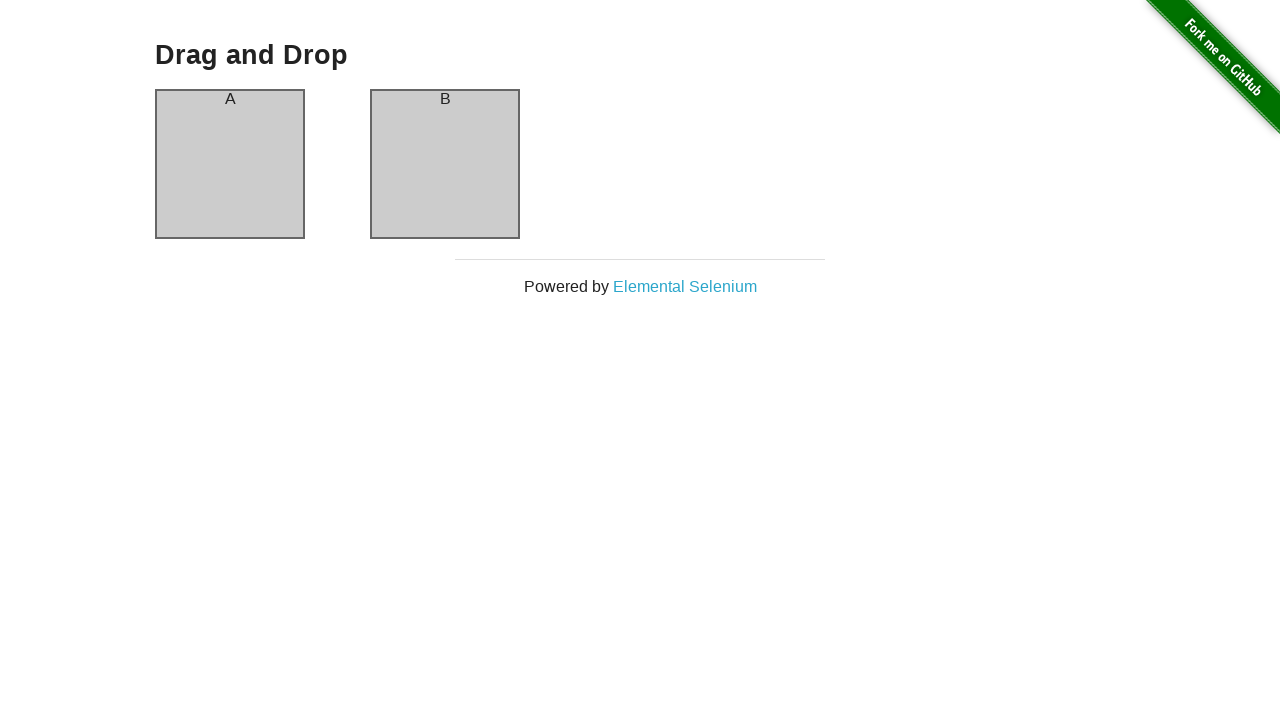

Waited 1000ms for page to load
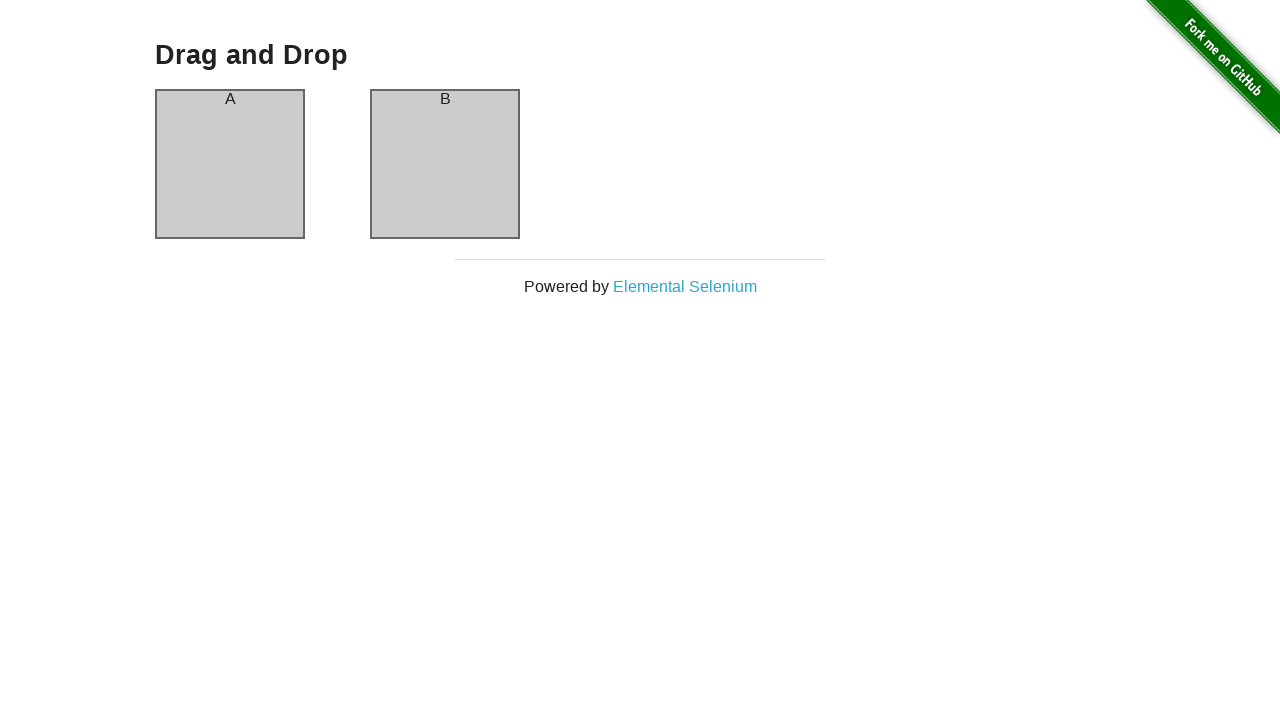

Located source column #column-a
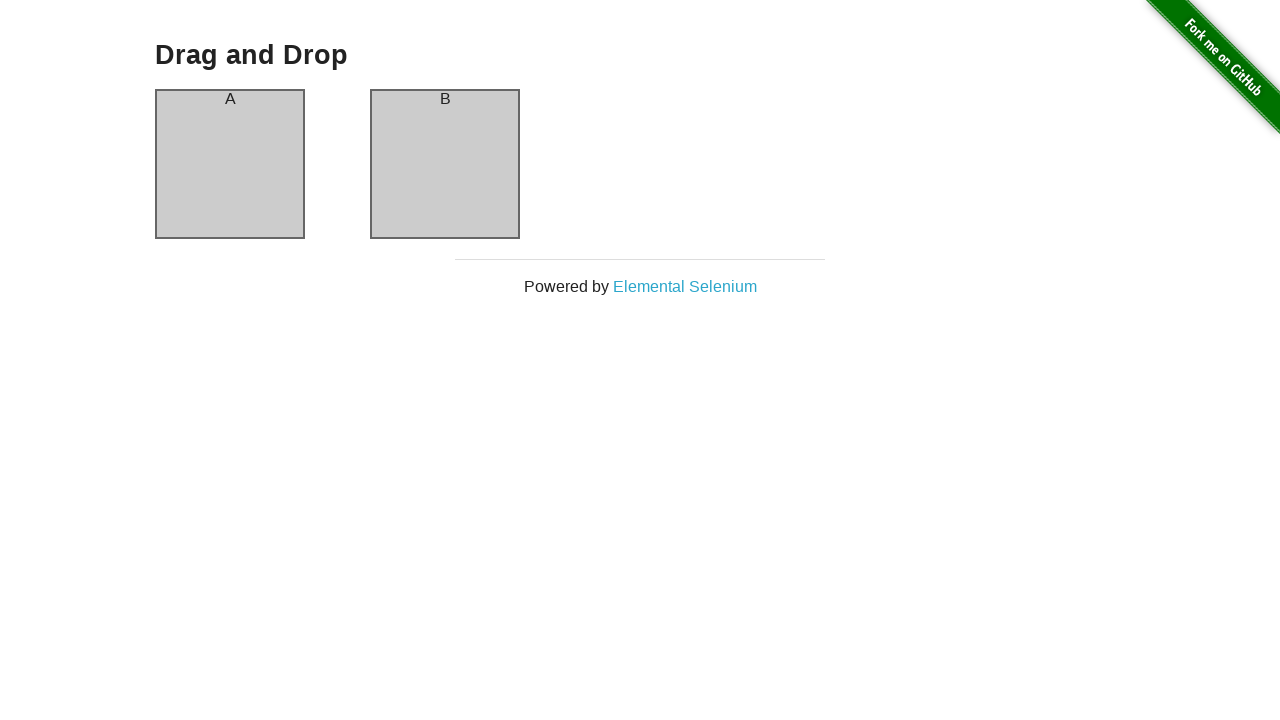

Located target column #column-b
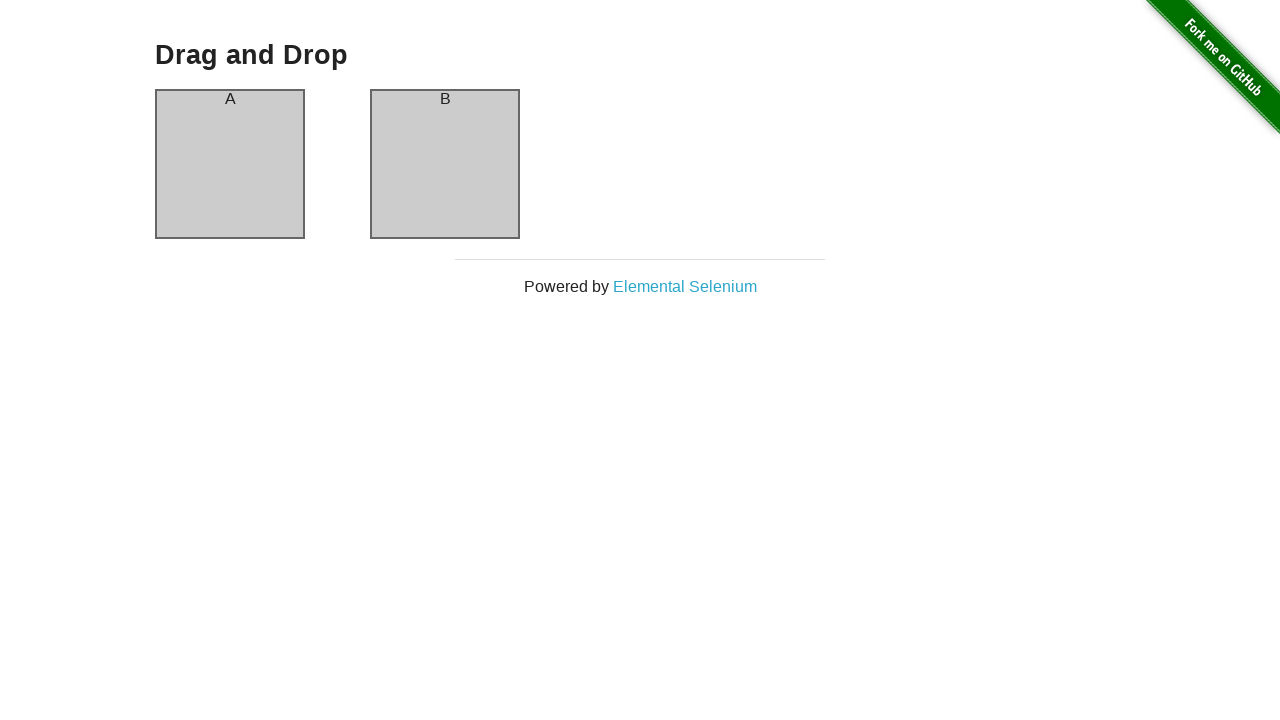

Verified initial state: source column contains 'A'
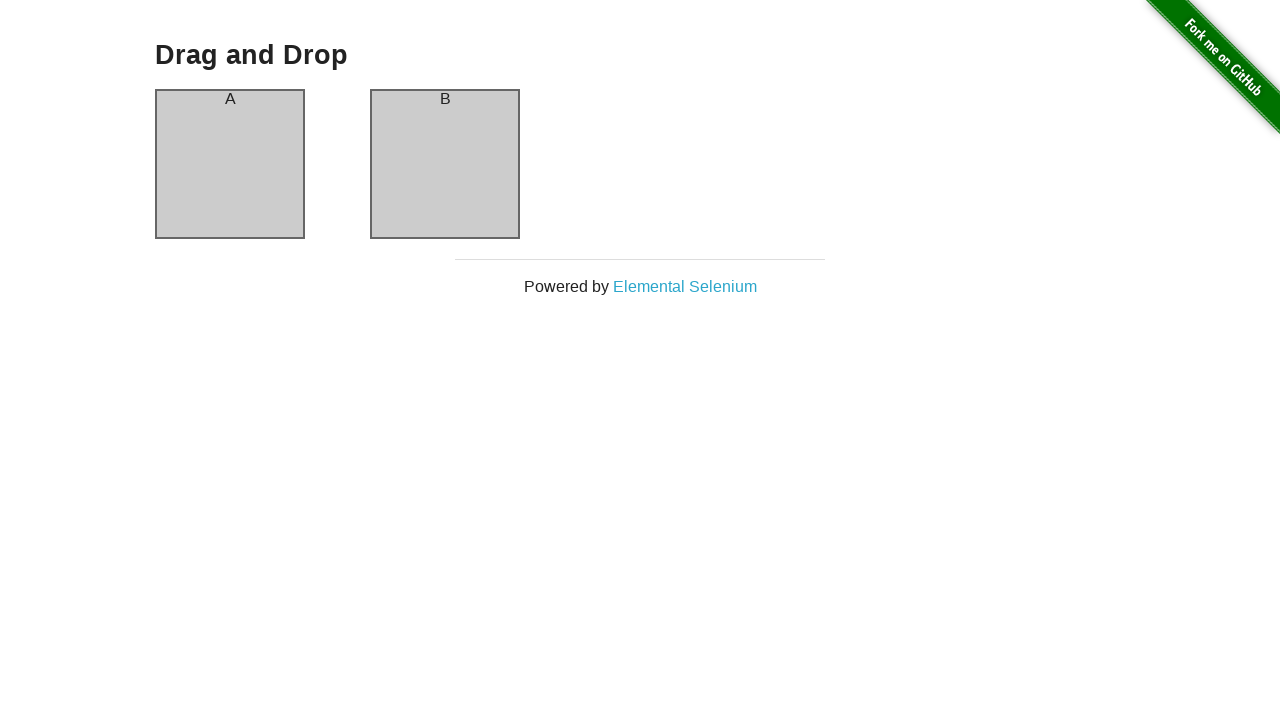

Dragged source column to target column at (445, 164)
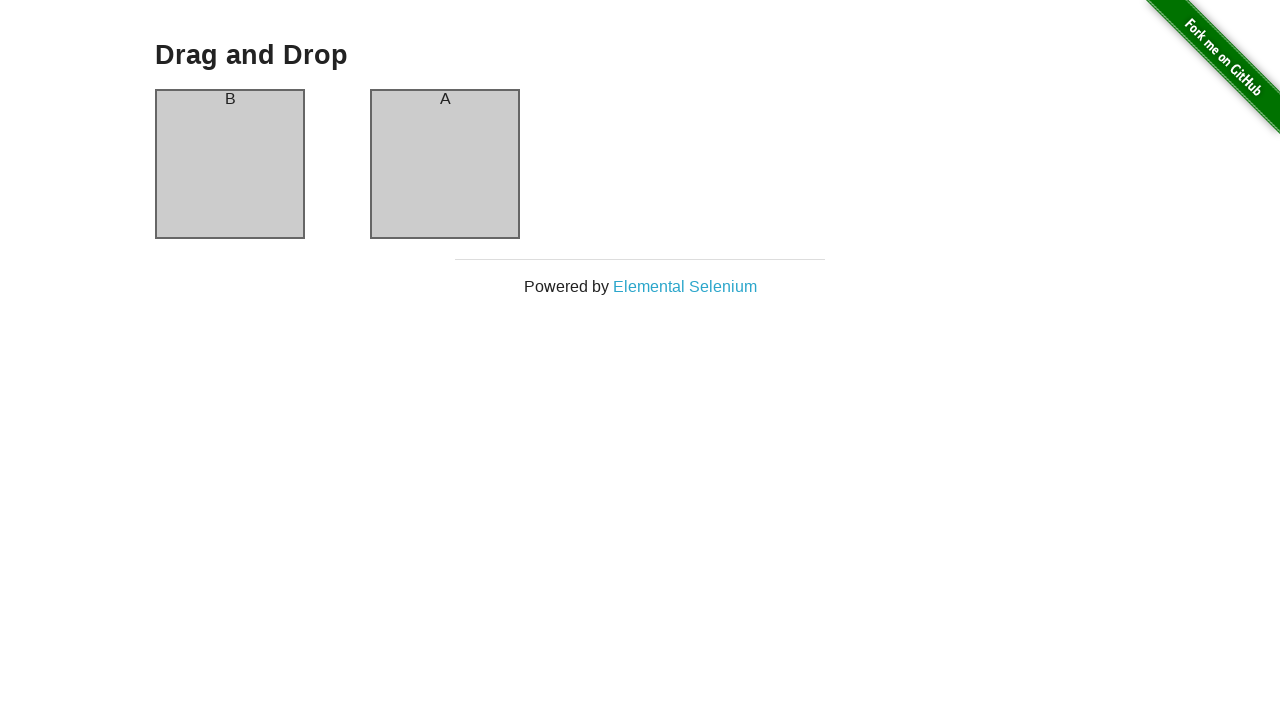

Waited 500ms for drag and drop animation to complete
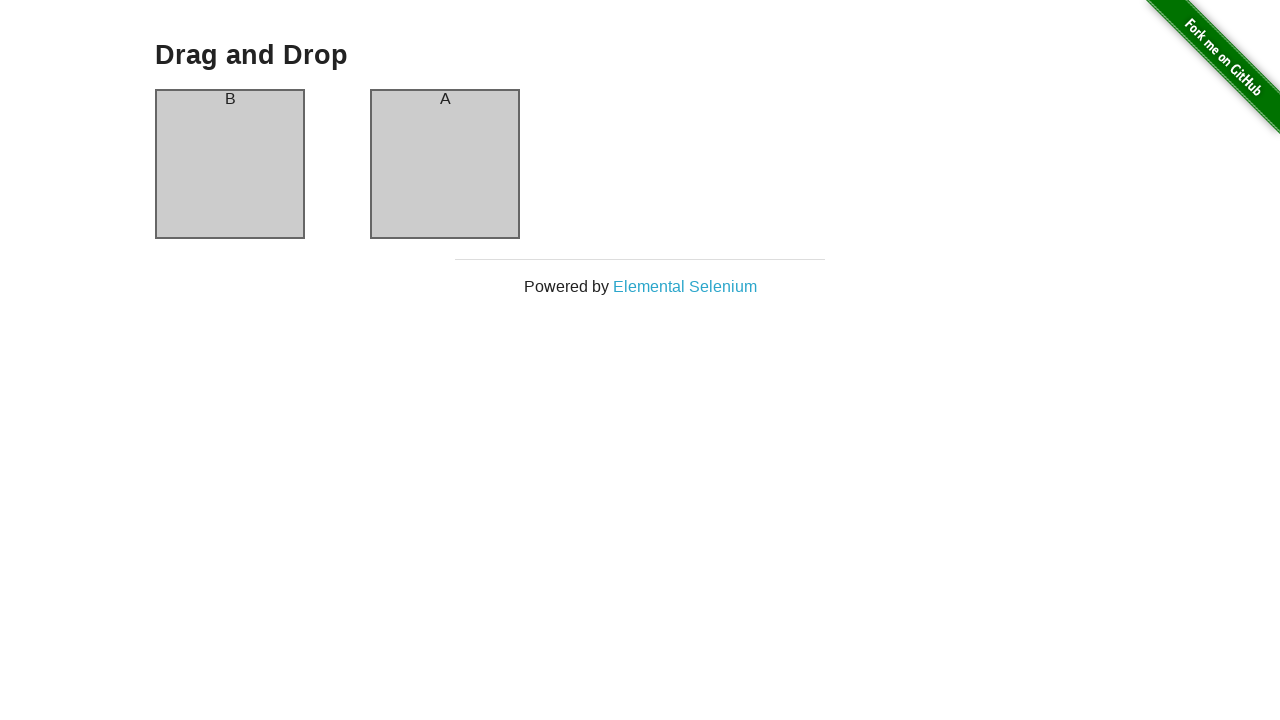

Verified columns swapped: target column now contains 'A'
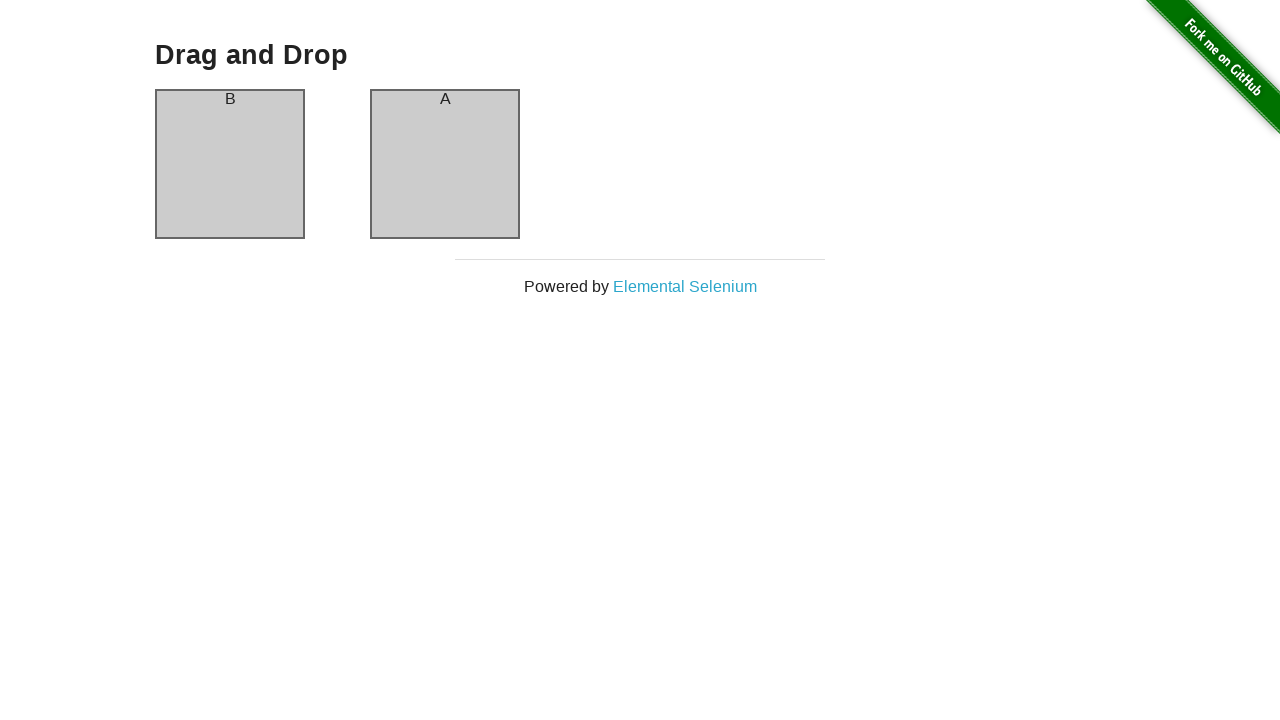

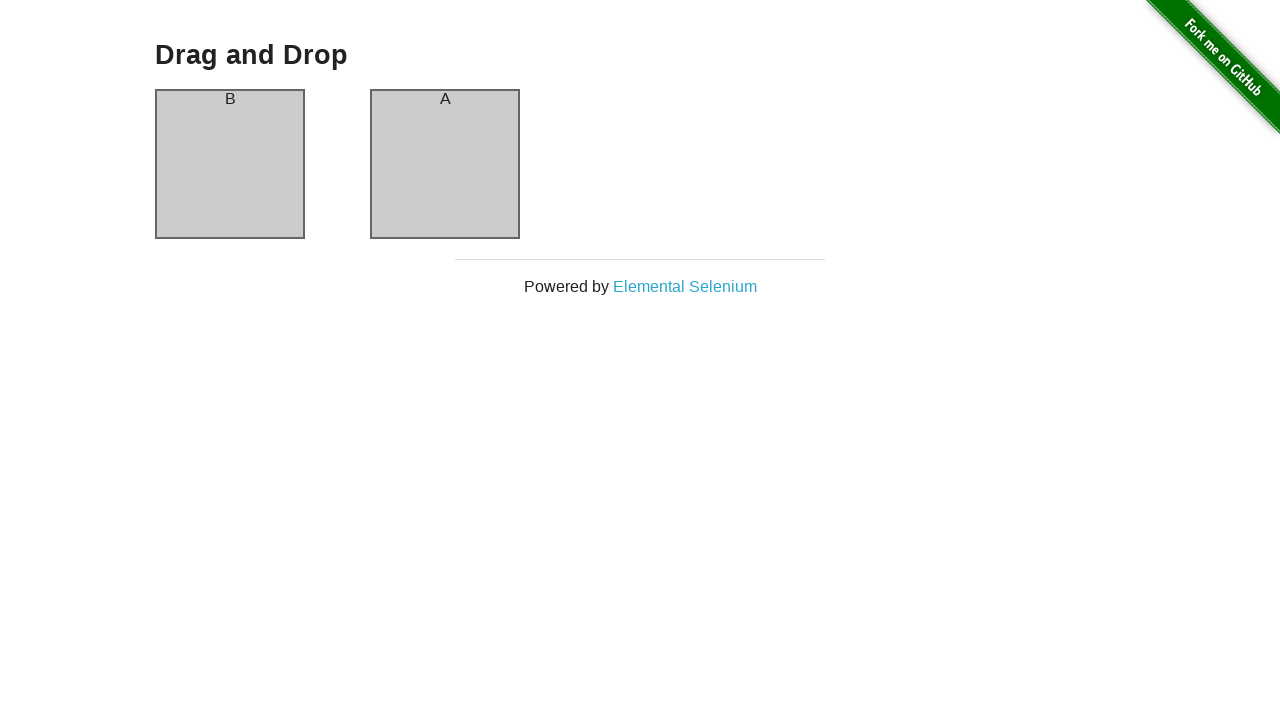